Tests marking all todo items as completed using the toggle all checkbox

Starting URL: https://demo.playwright.dev/todomvc

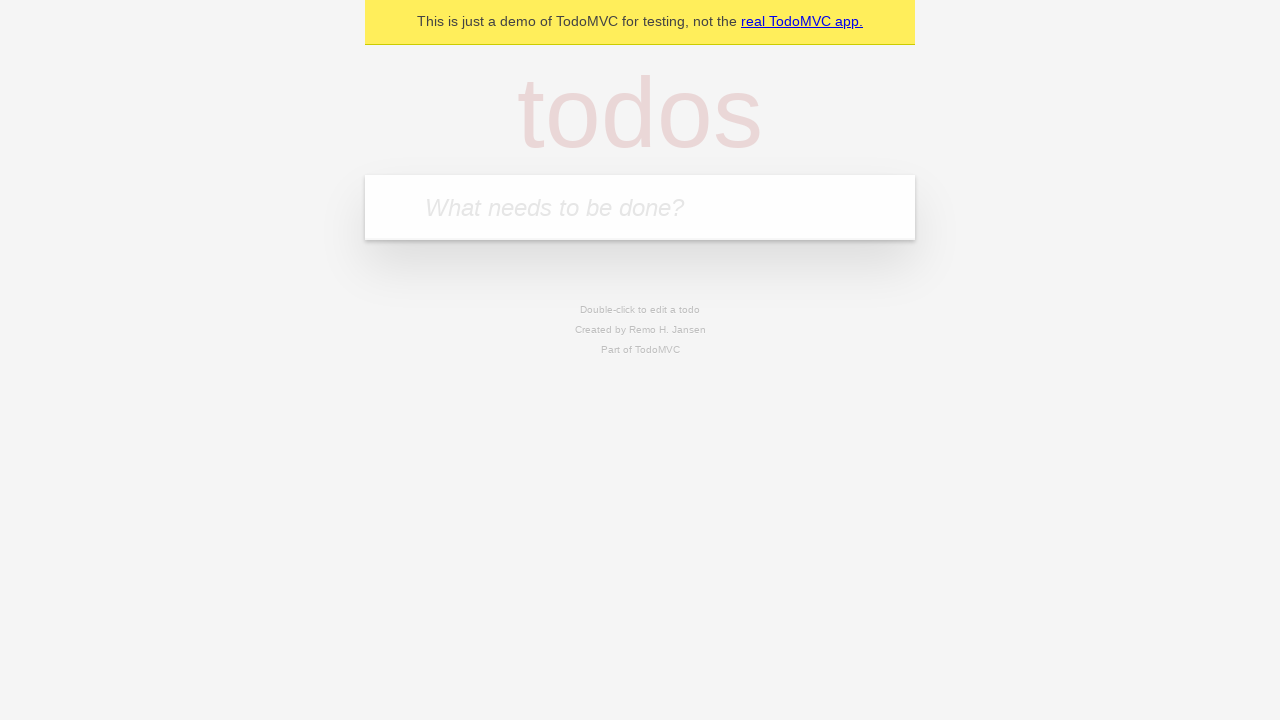

Filled todo input with 'buy some cheese' on internal:attr=[placeholder="What needs to be done?"i]
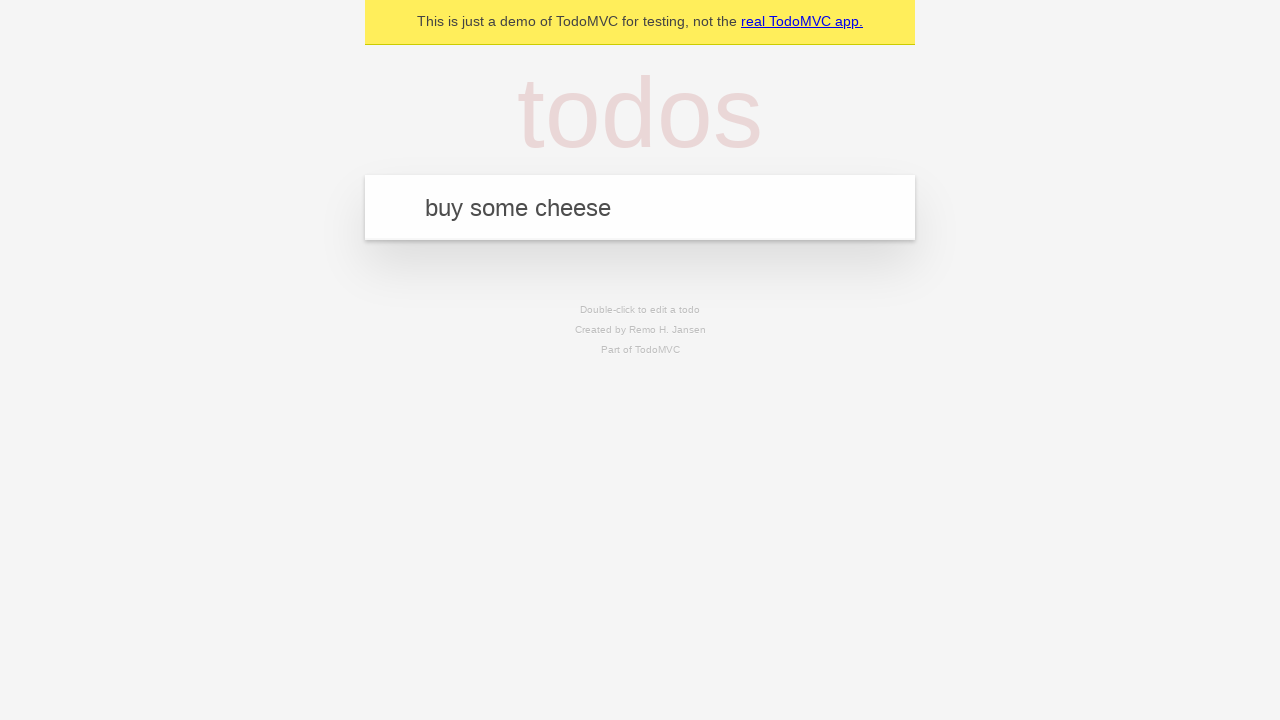

Pressed Enter to create first todo on internal:attr=[placeholder="What needs to be done?"i]
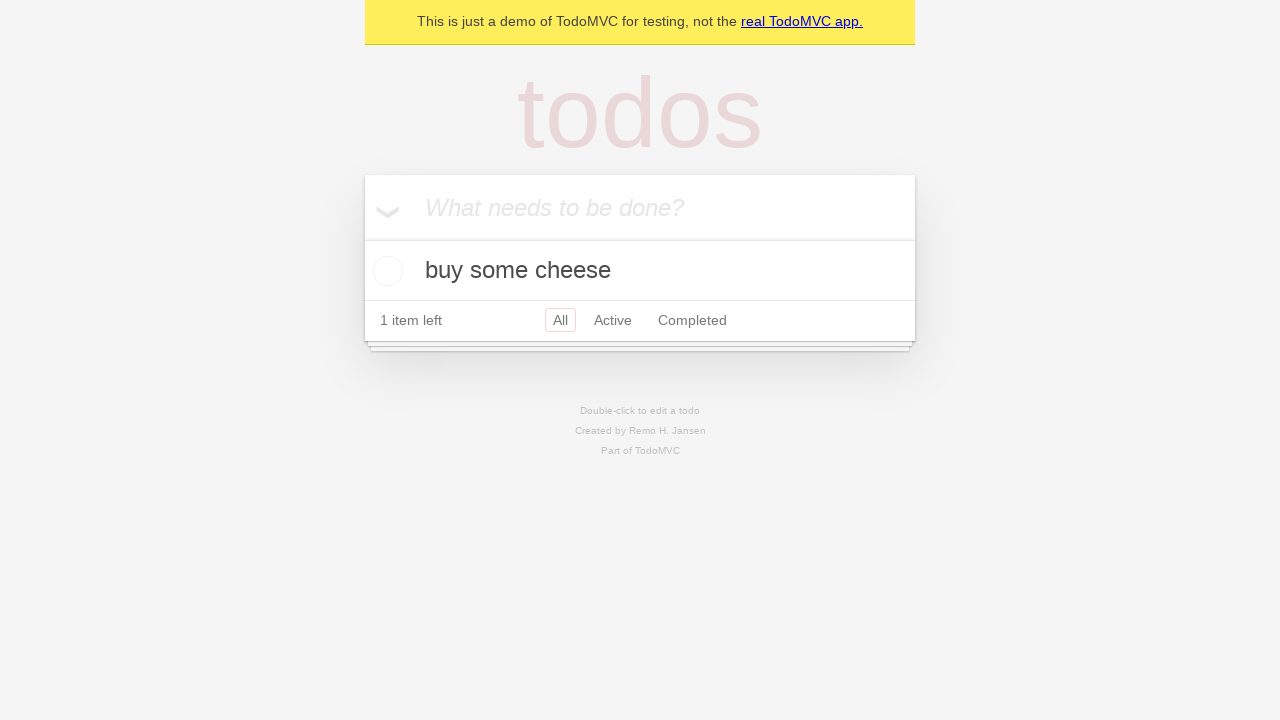

Filled todo input with 'feed the cat' on internal:attr=[placeholder="What needs to be done?"i]
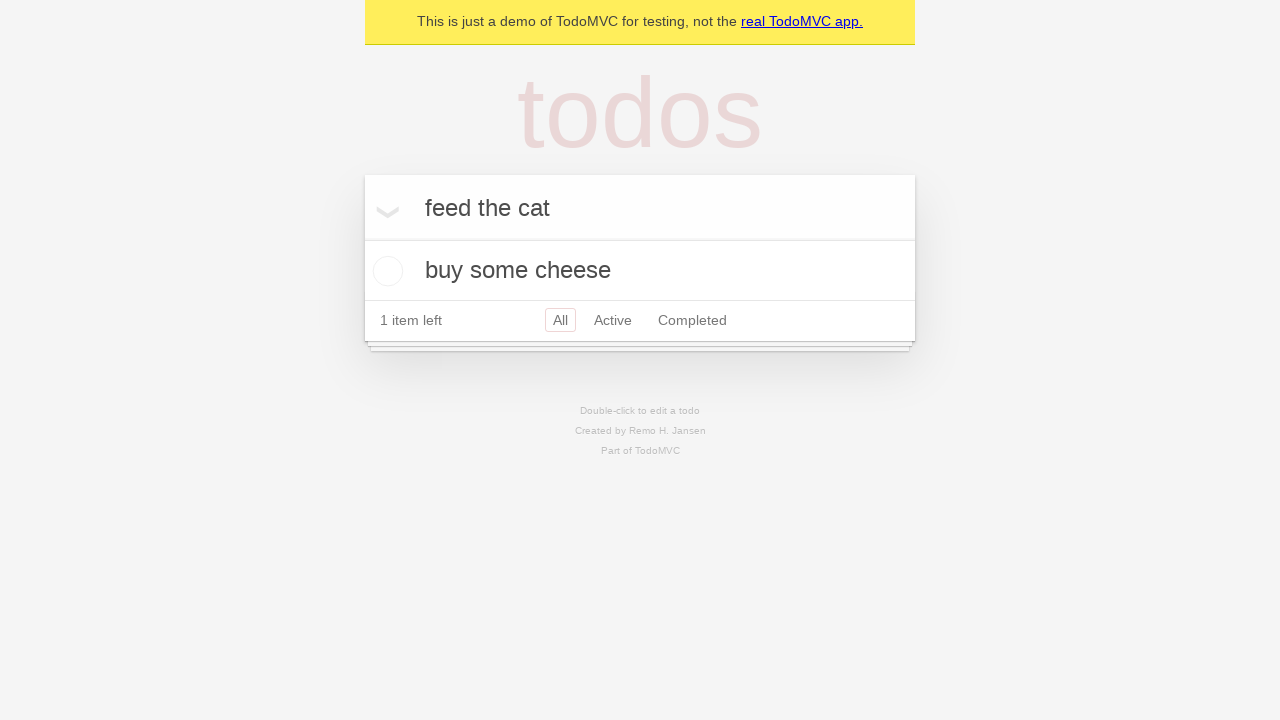

Pressed Enter to create second todo on internal:attr=[placeholder="What needs to be done?"i]
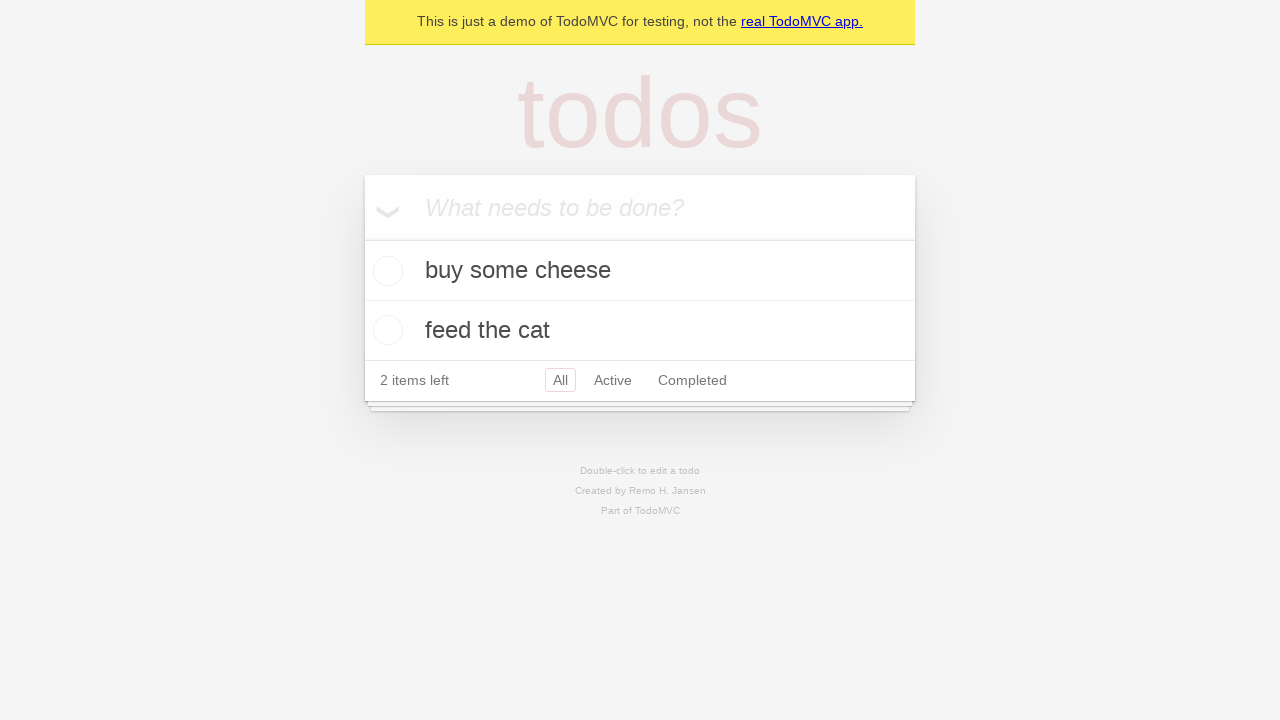

Filled todo input with 'book a doctors appointment' on internal:attr=[placeholder="What needs to be done?"i]
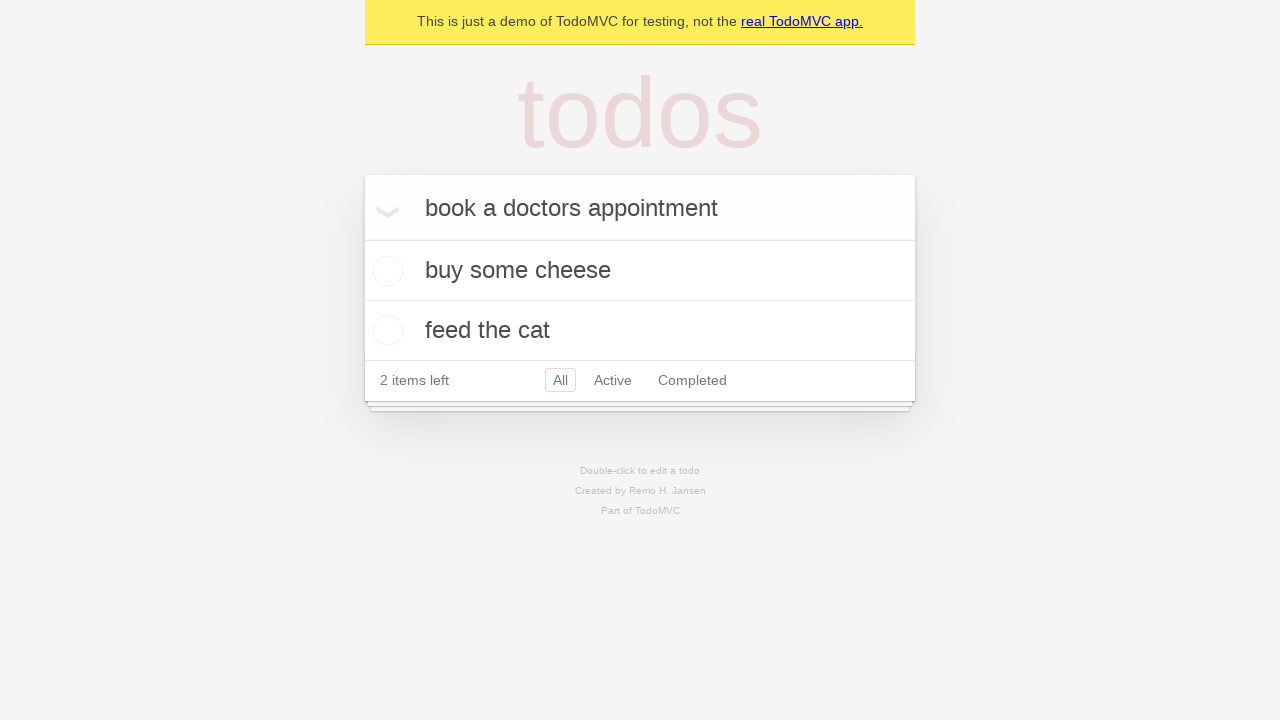

Pressed Enter to create third todo on internal:attr=[placeholder="What needs to be done?"i]
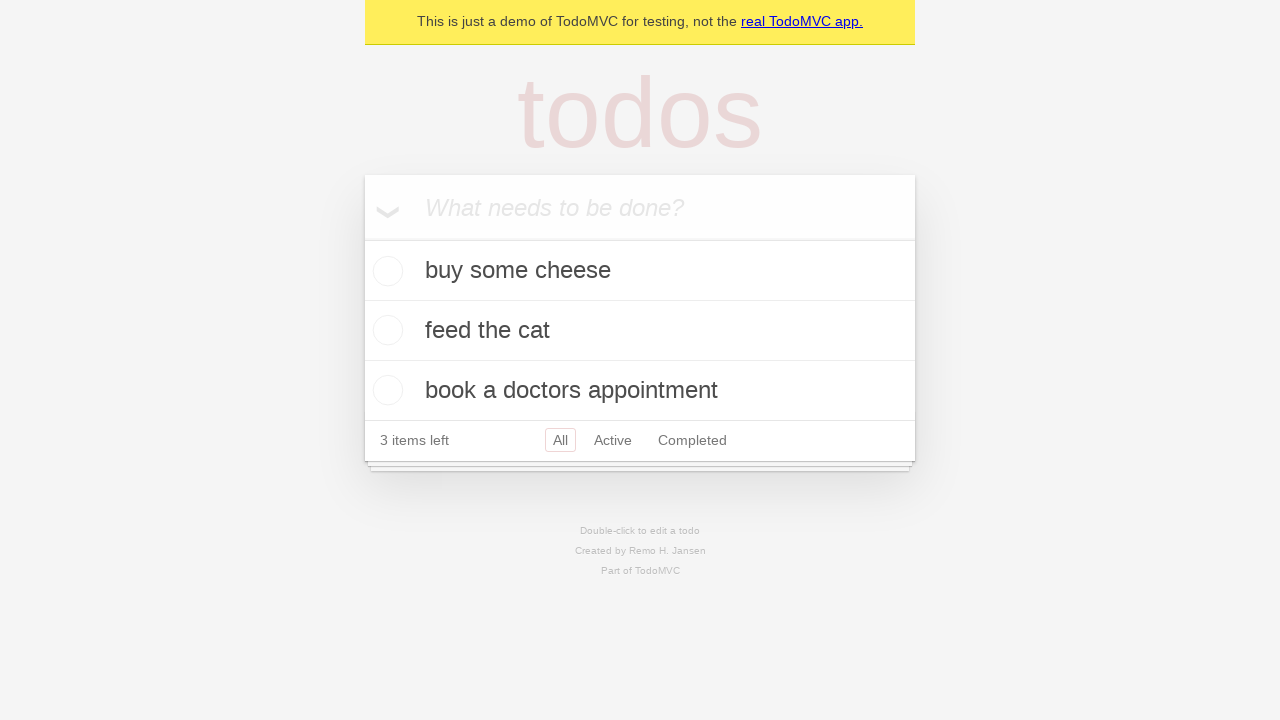

Waited for all three todos to be created
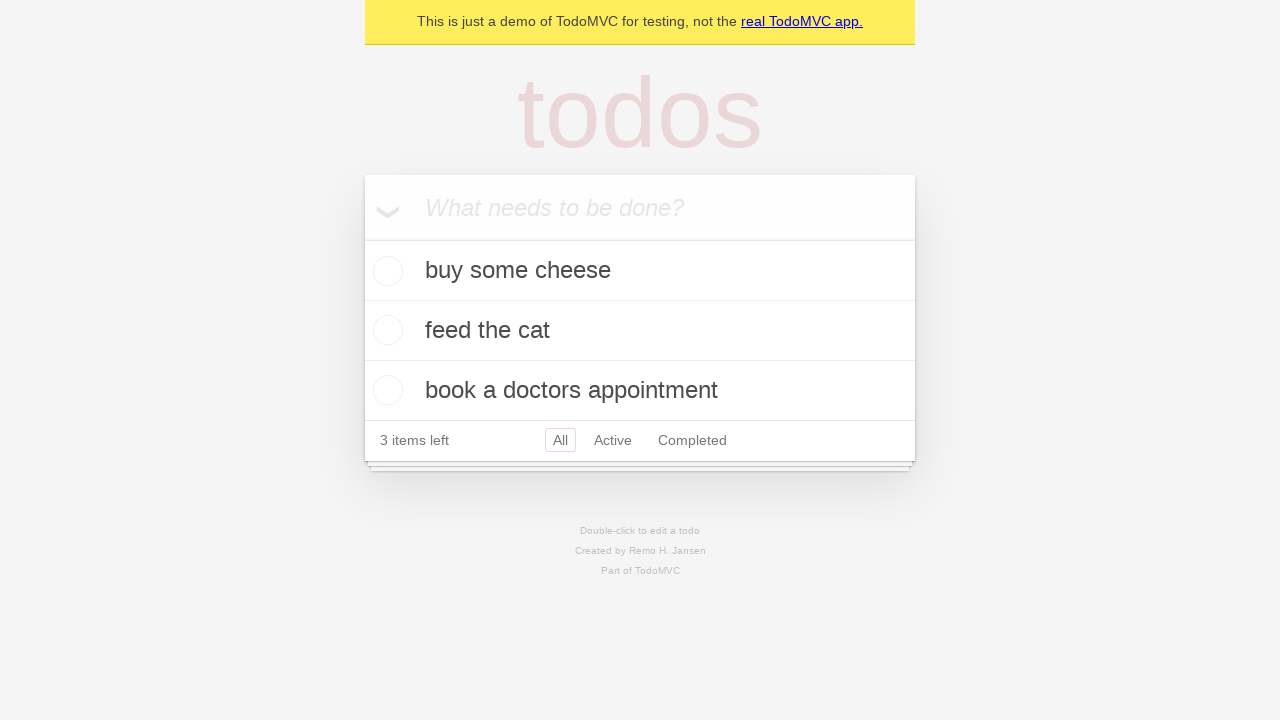

Clicked 'Mark all as complete' checkbox at (362, 238) on internal:label="Mark all as complete"i
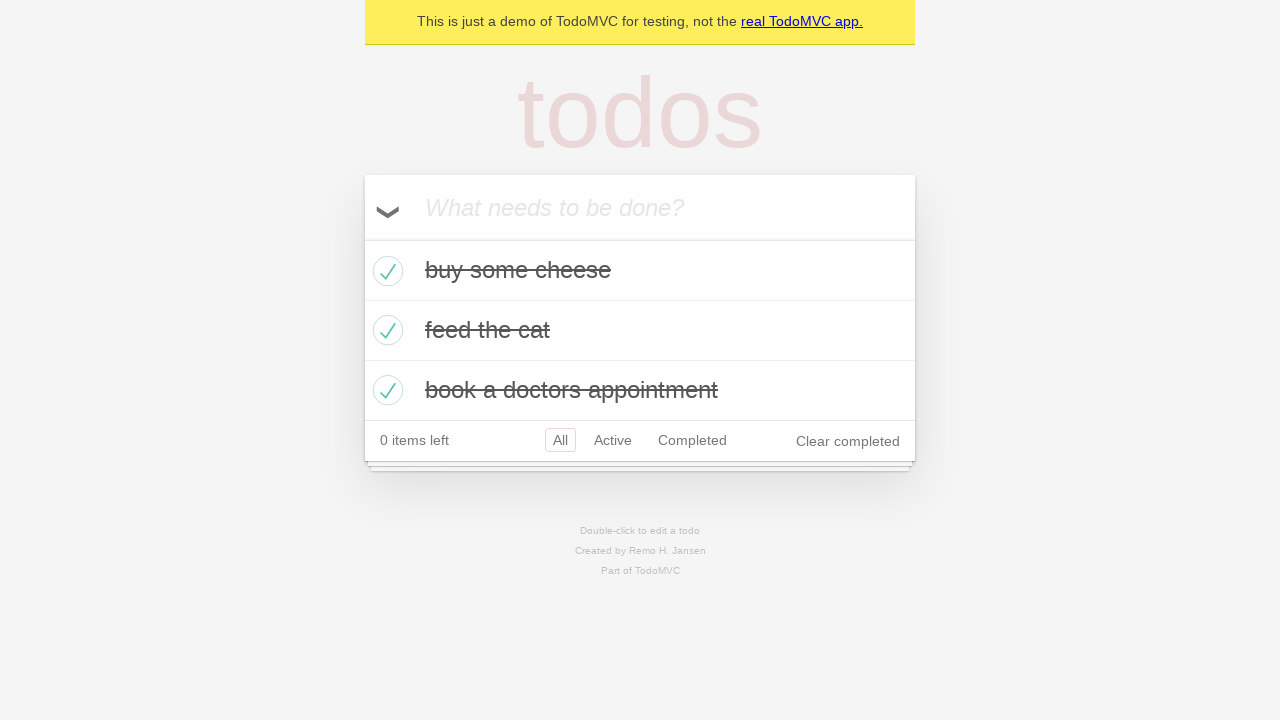

Verified all todos are marked as completed
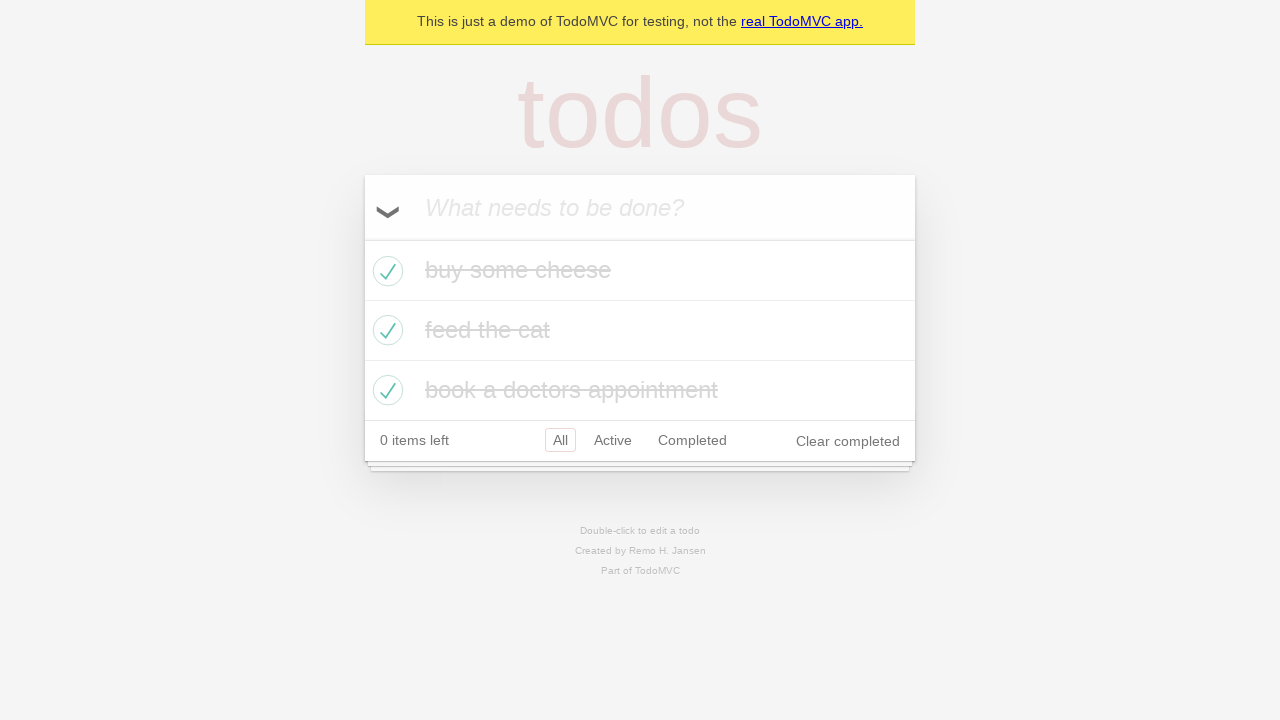

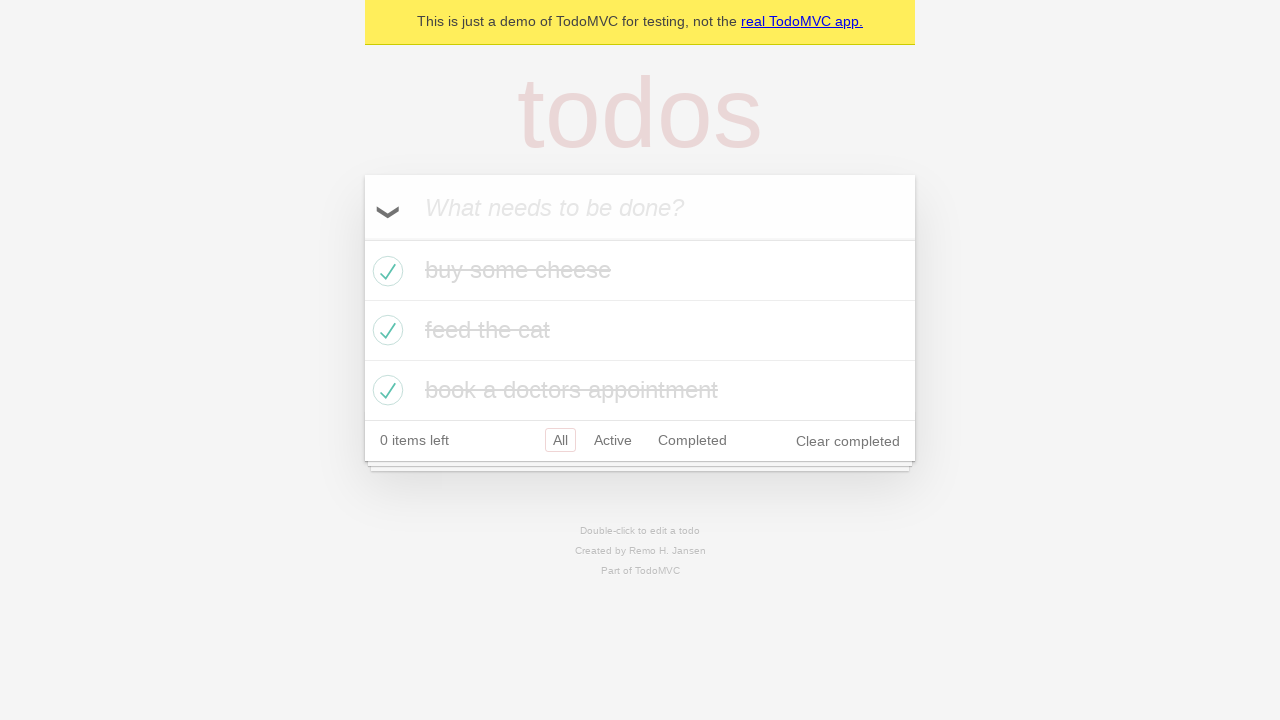